Tests registration form validation by submitting with incomplete required fields and verifying the form doesn't proceed

Starting URL: https://suninjuly.github.io/registration1.html

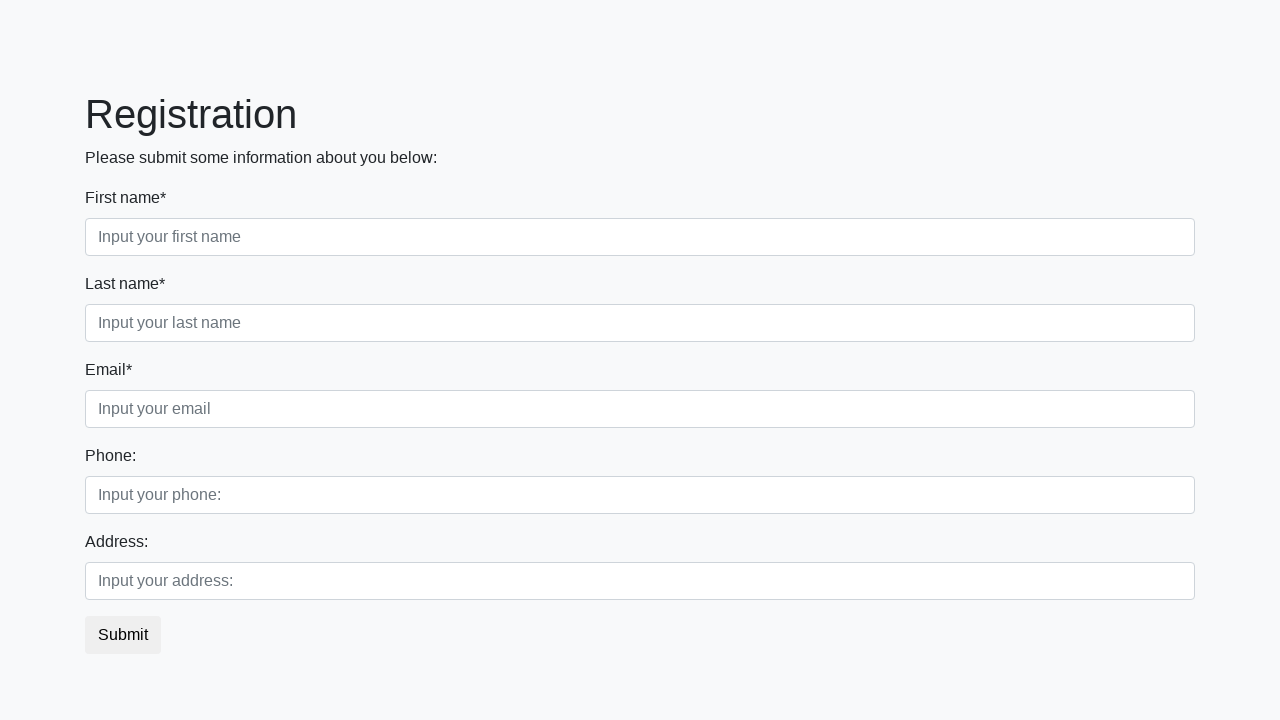

Filled first name field with 'John' on [placeholder='Input your first name']
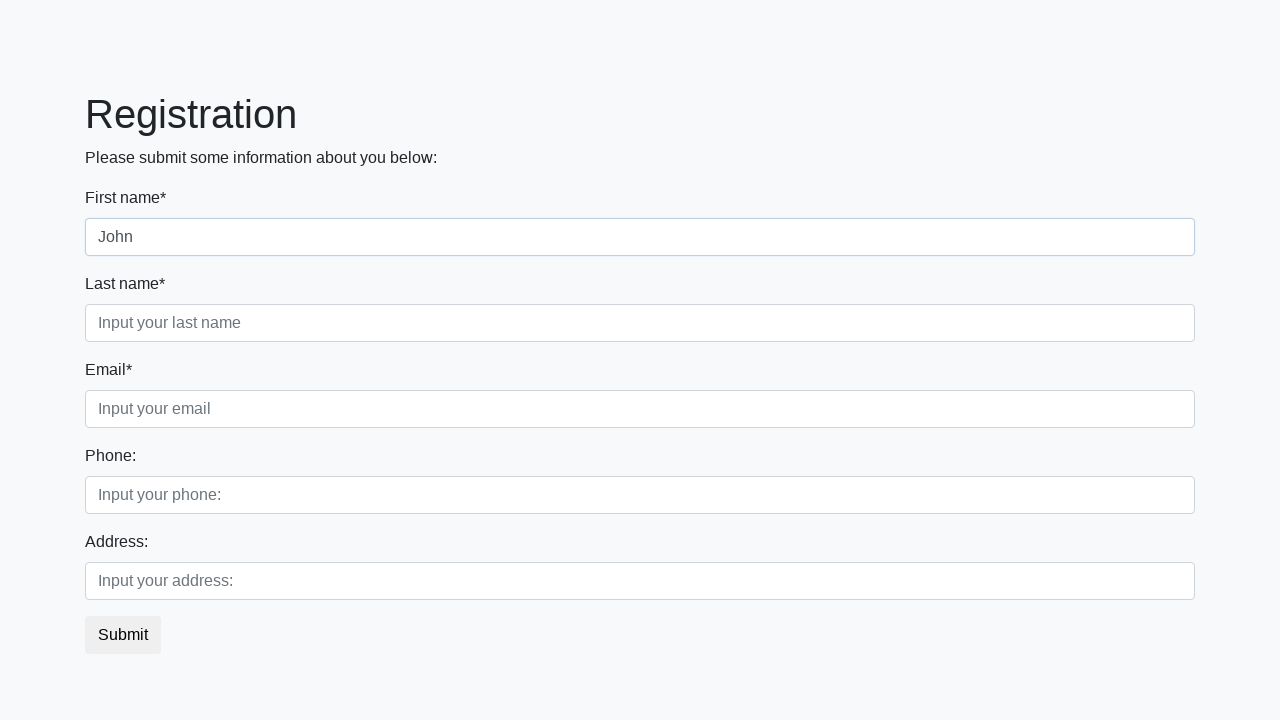

Filled last name field with 'McCarthy' on [placeholder='Input your last name']
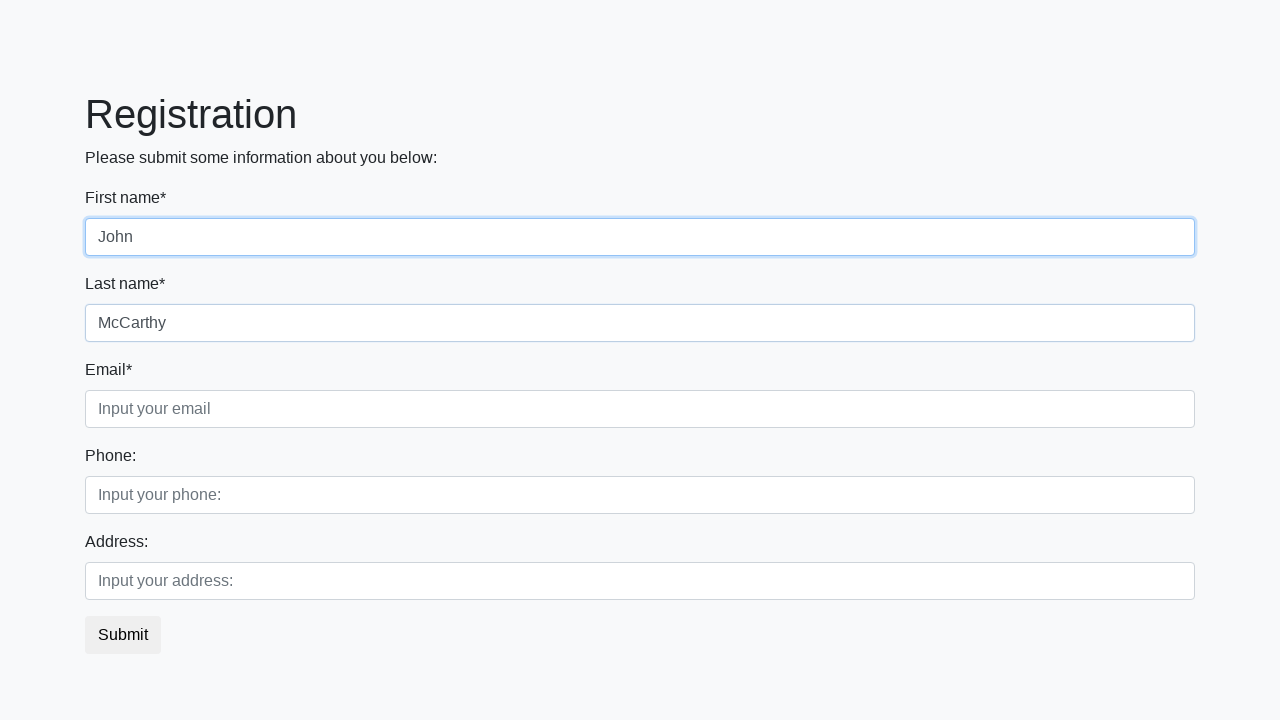

Clicked submit button without filling email field at (123, 635) on [class='btn btn-default']
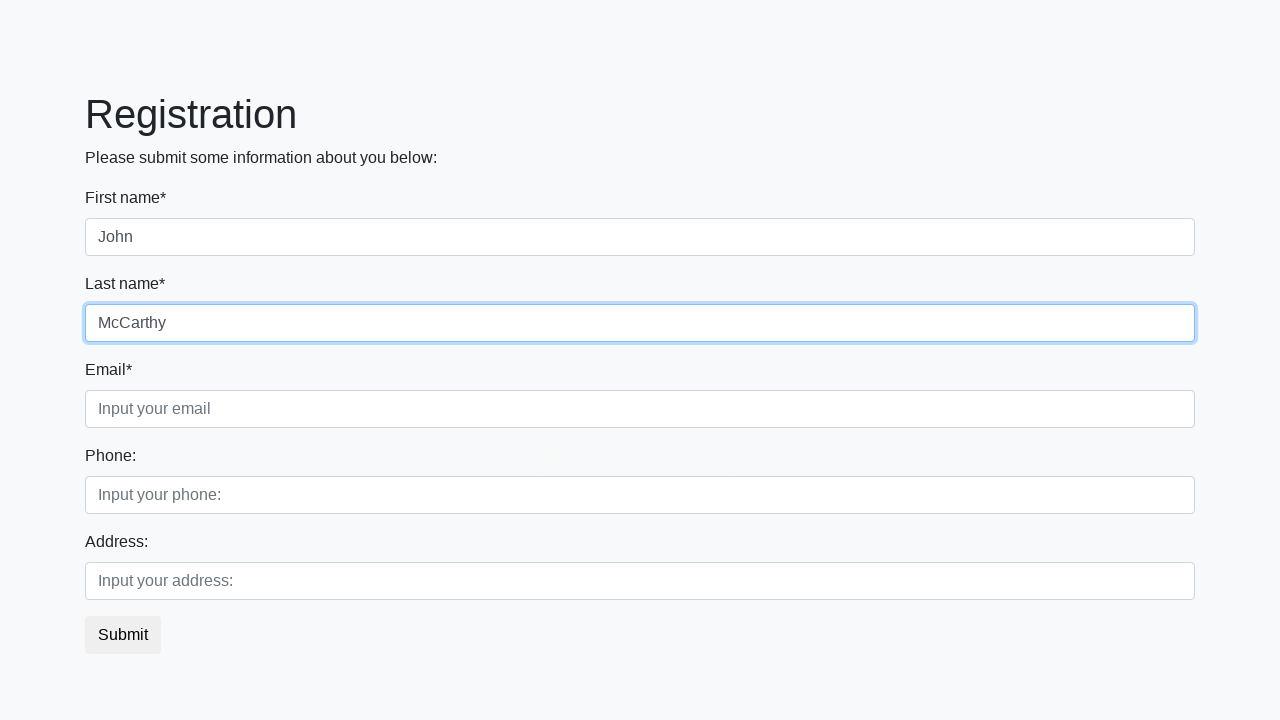

Verified form did not proceed - still on registration page
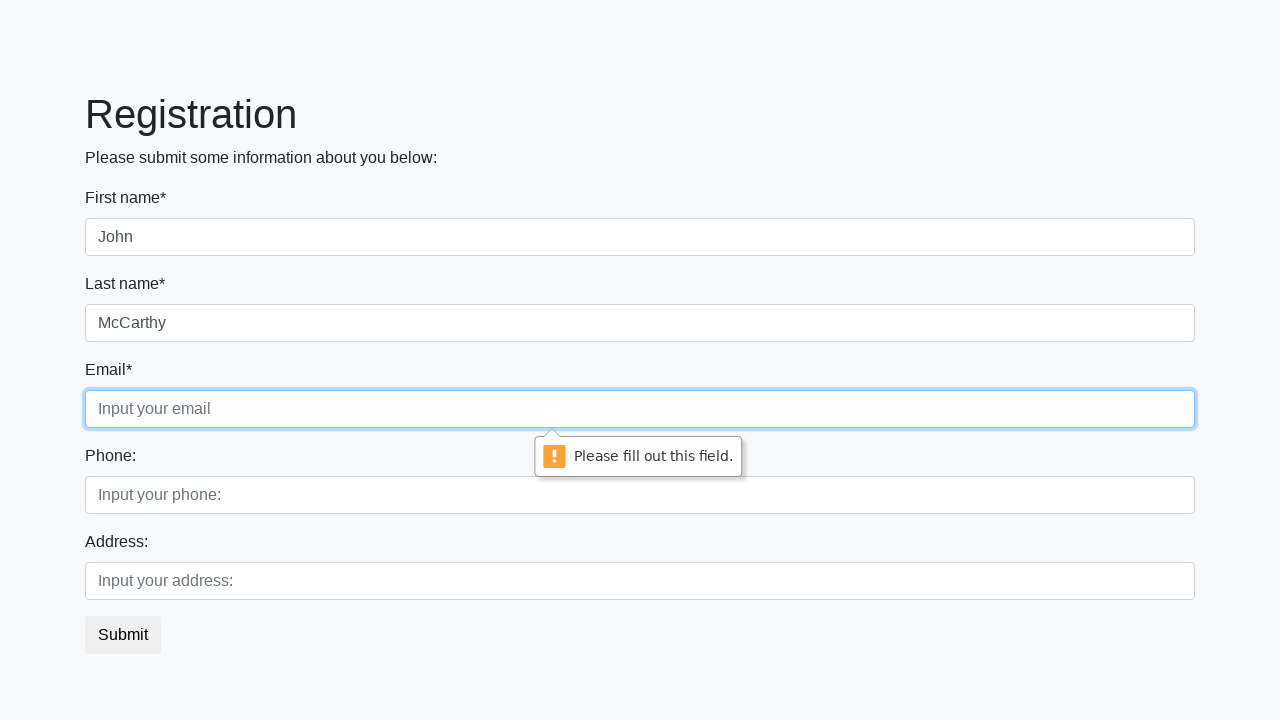

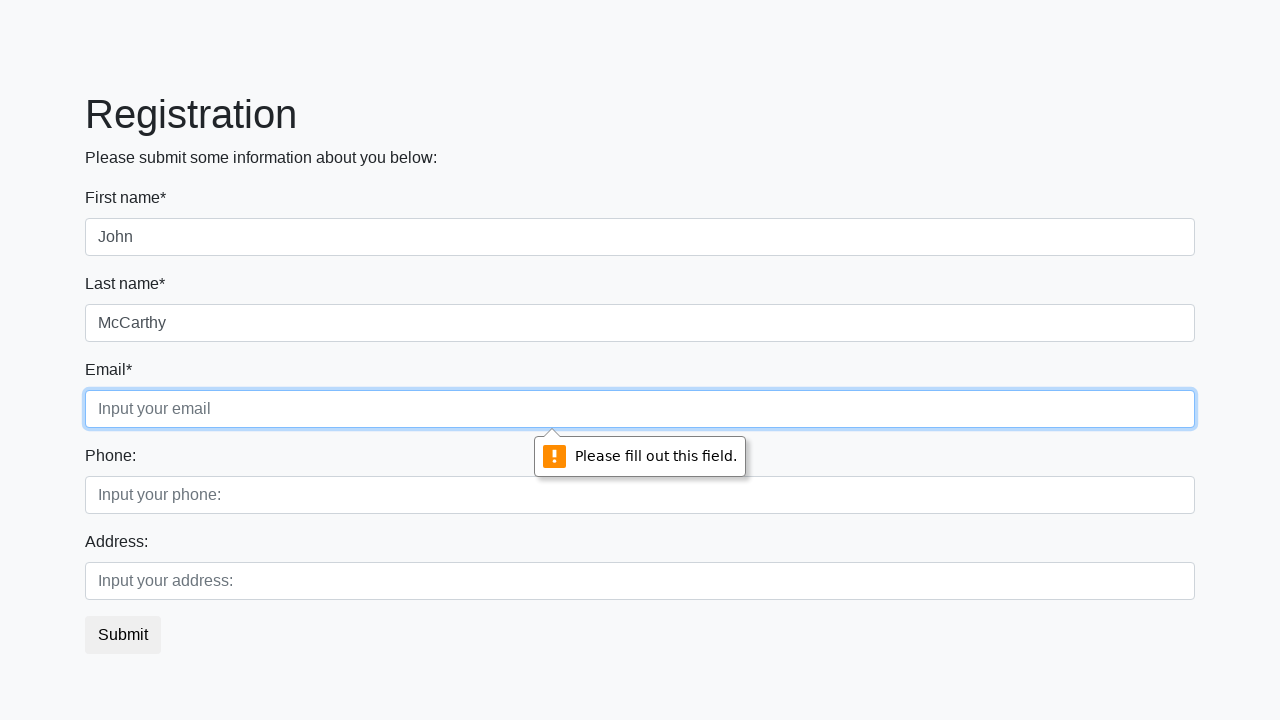